Navigates through a multi-level dropdown menu using hover interactions, then navigates to another page and performs a double-click action on a button

Starting URL: http://demo.automationtesting.in/Register.html

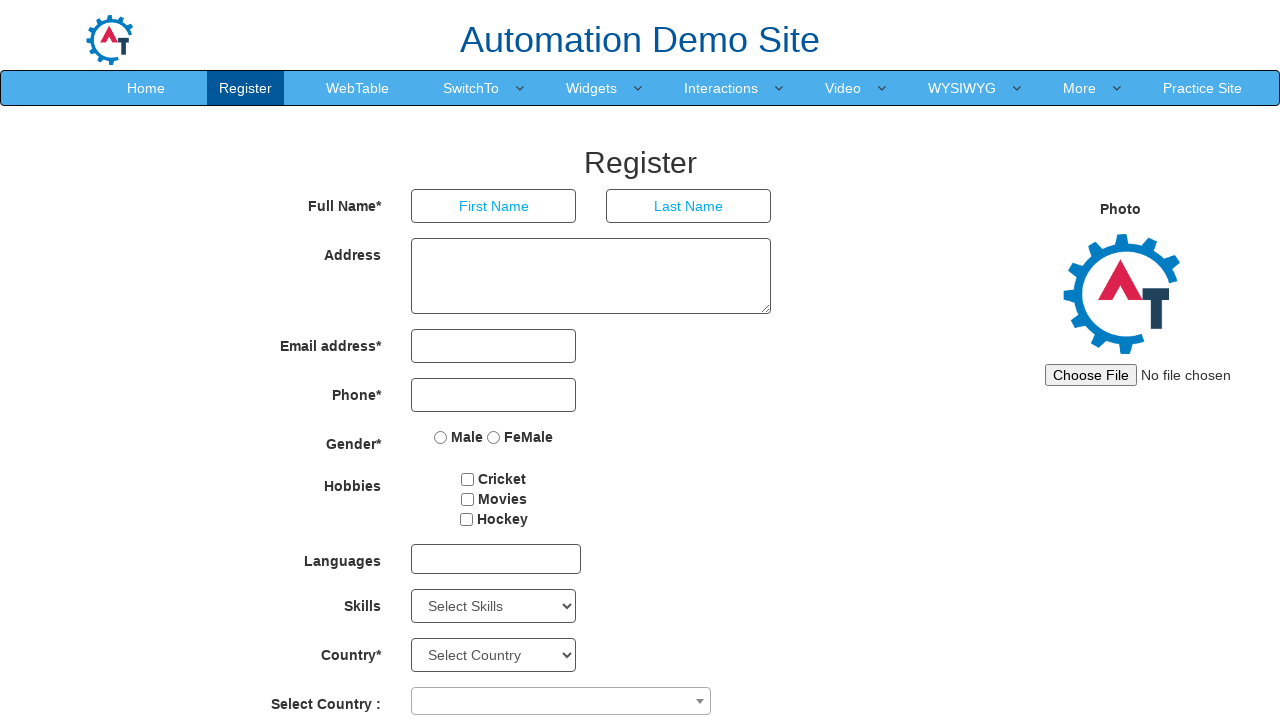

Hovered over Interactions menu at (721, 88) on xpath=//a[@class='dropdown-toggle' and contains(text(),'Interactions ')]
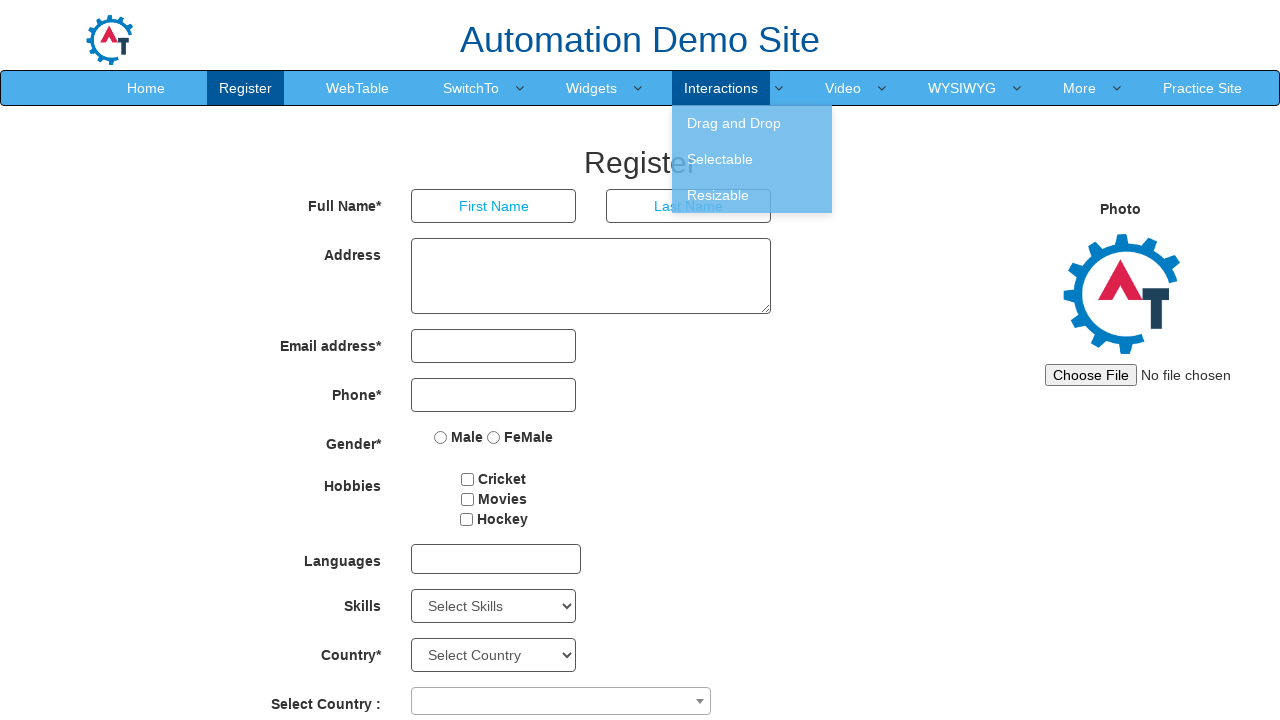

Hovered over Drag and Drop submenu at (752, 123) on xpath=//a[@class='dropdown-toggle' and contains(text(),'Drag and Drop ')]
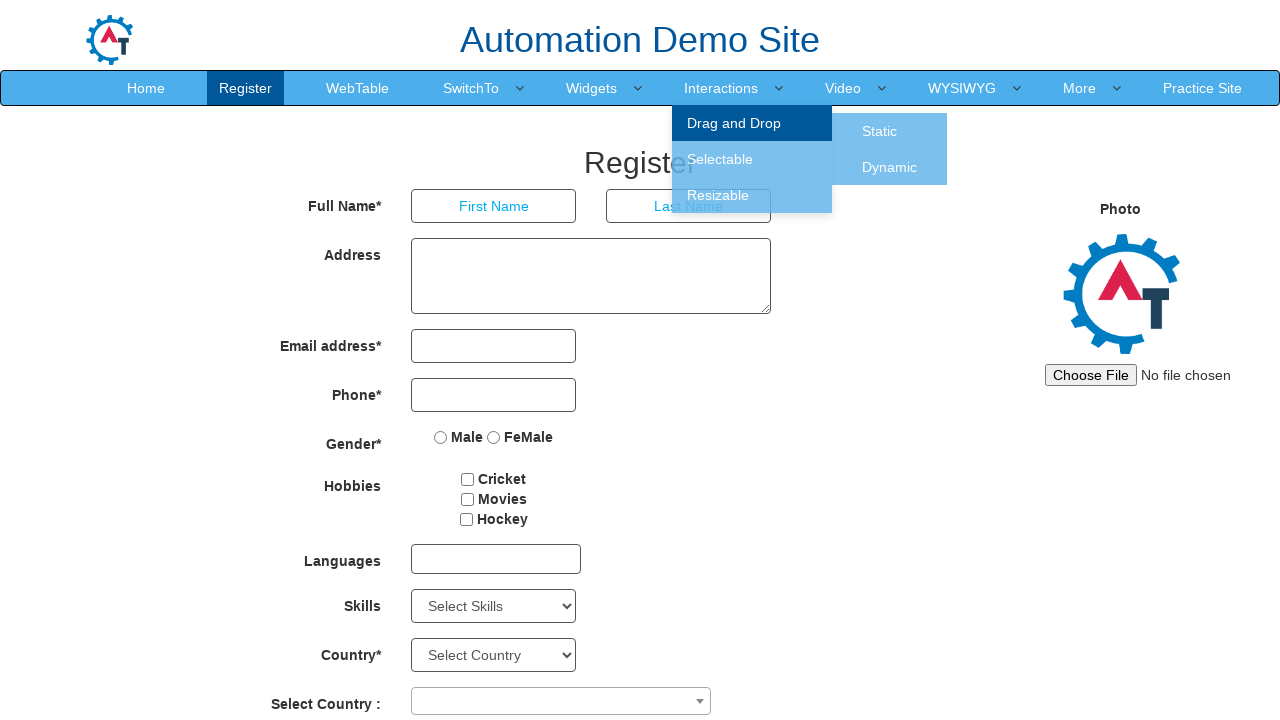

Clicked on Static option in dropdown menu at (880, 131) on xpath=//ul[@class='childmenu ']//a[contains(text(),'Static ')]
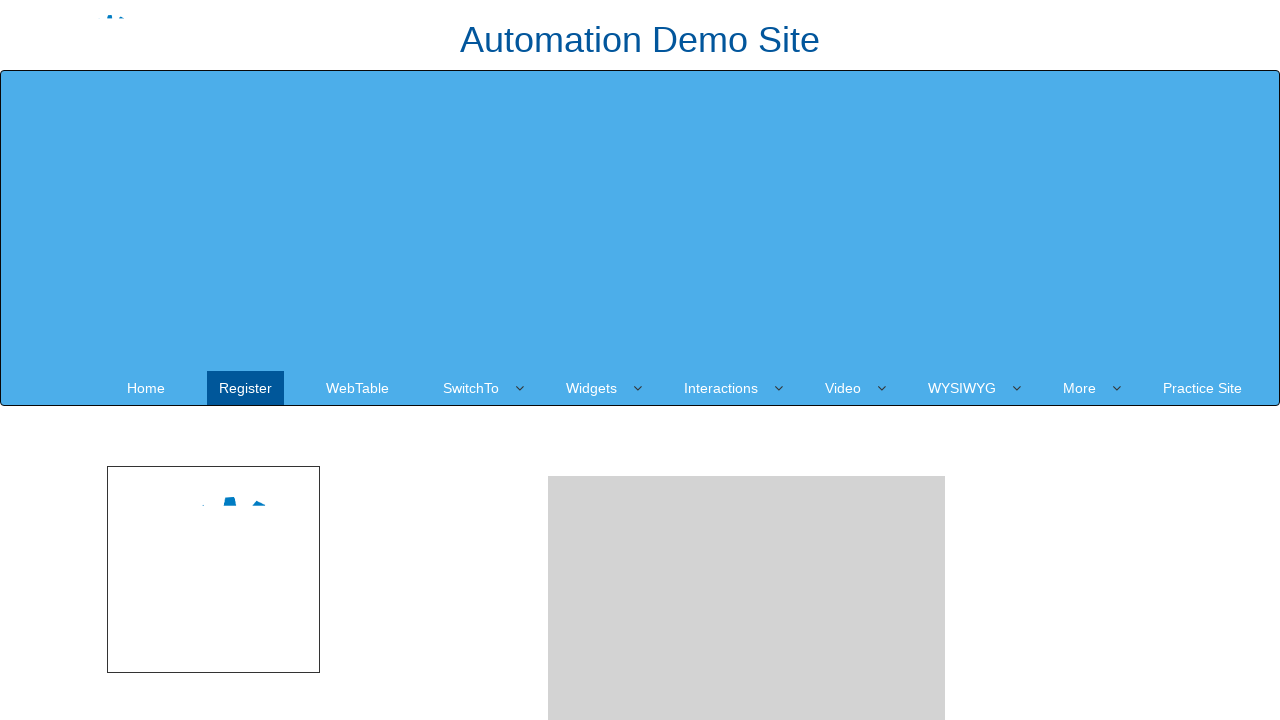

Waited 2 seconds for page to load
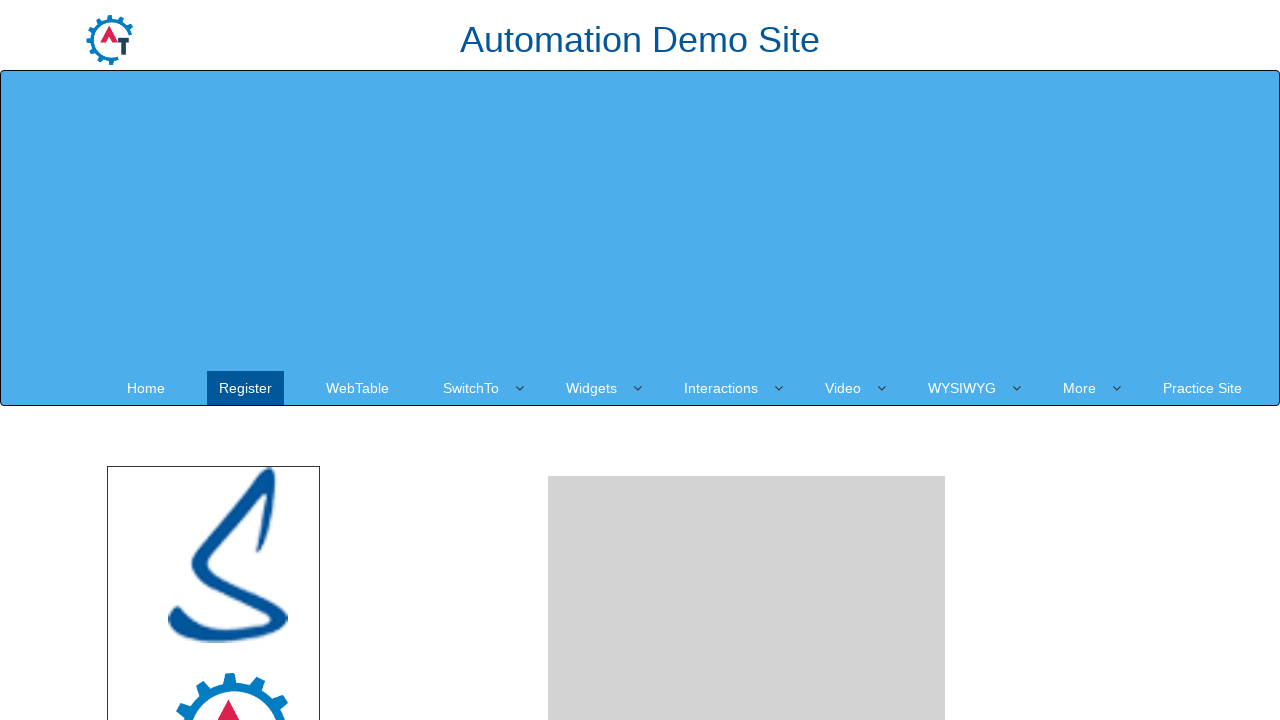

Navigated to test automation practice blog
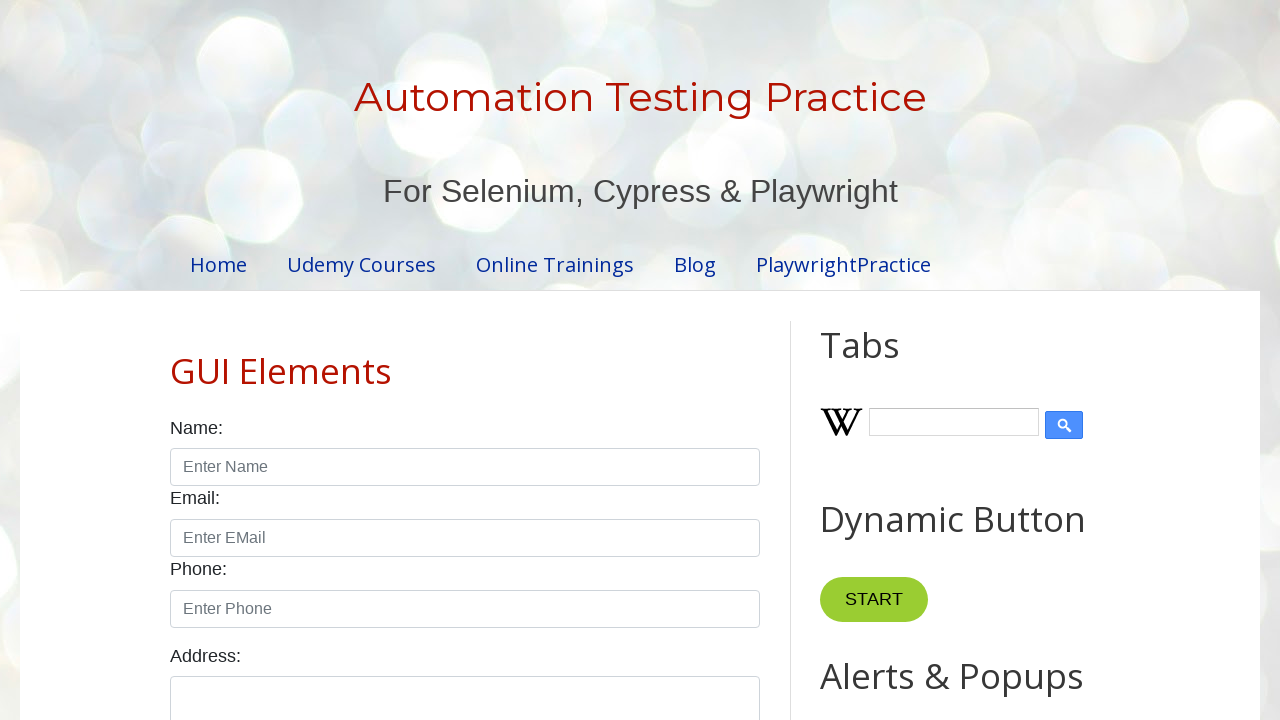

Double-clicked button element at (885, 360) on xpath=//*[@id='HTML10']/div[1]/button
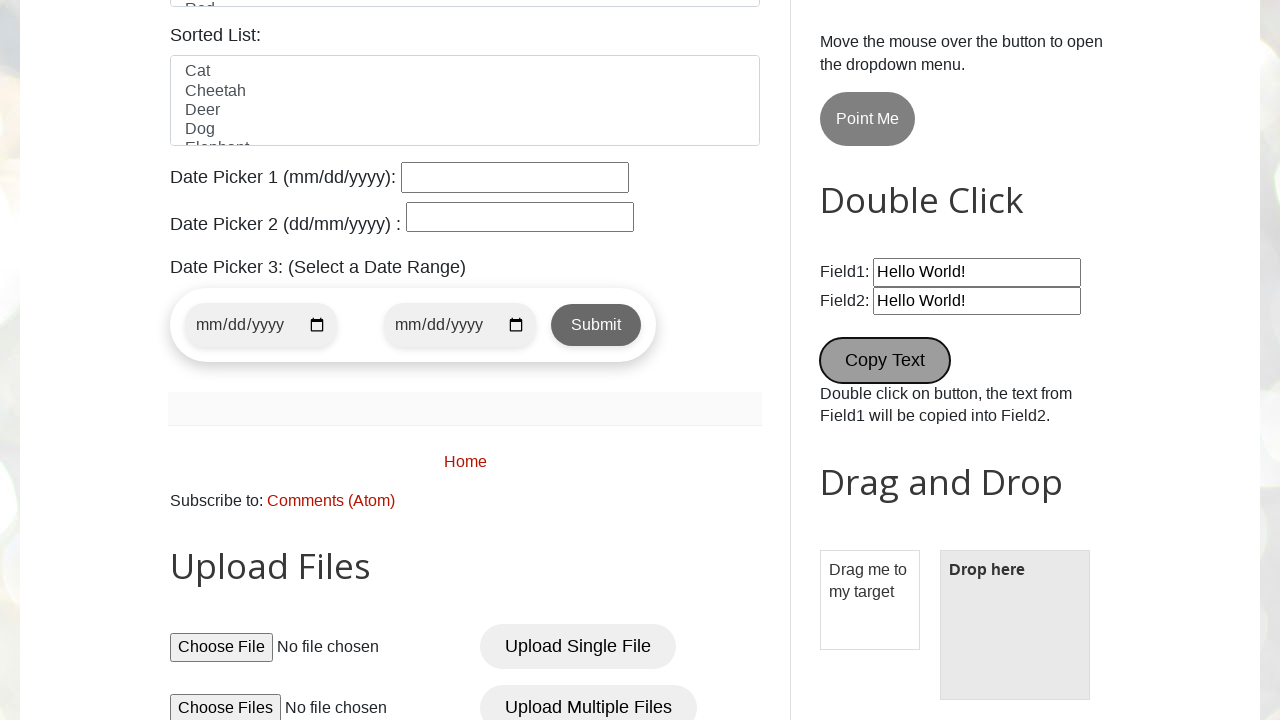

Waited 2 seconds to observe button double-click effect
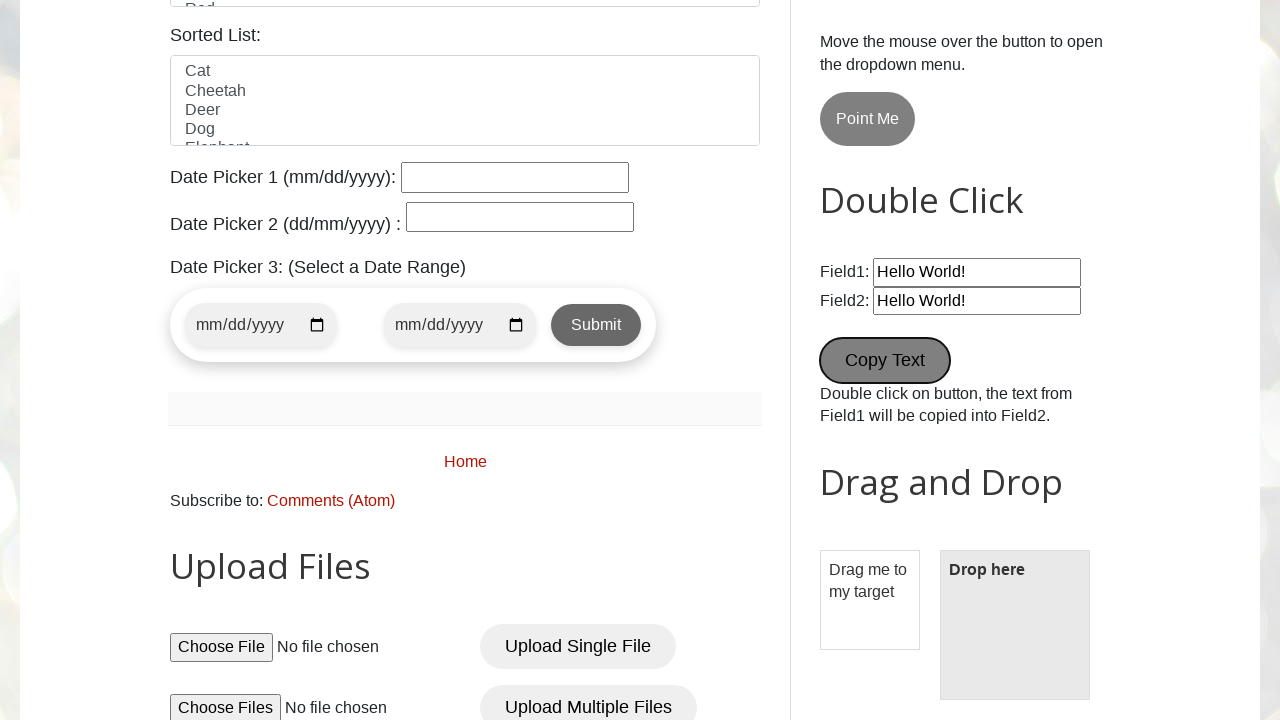

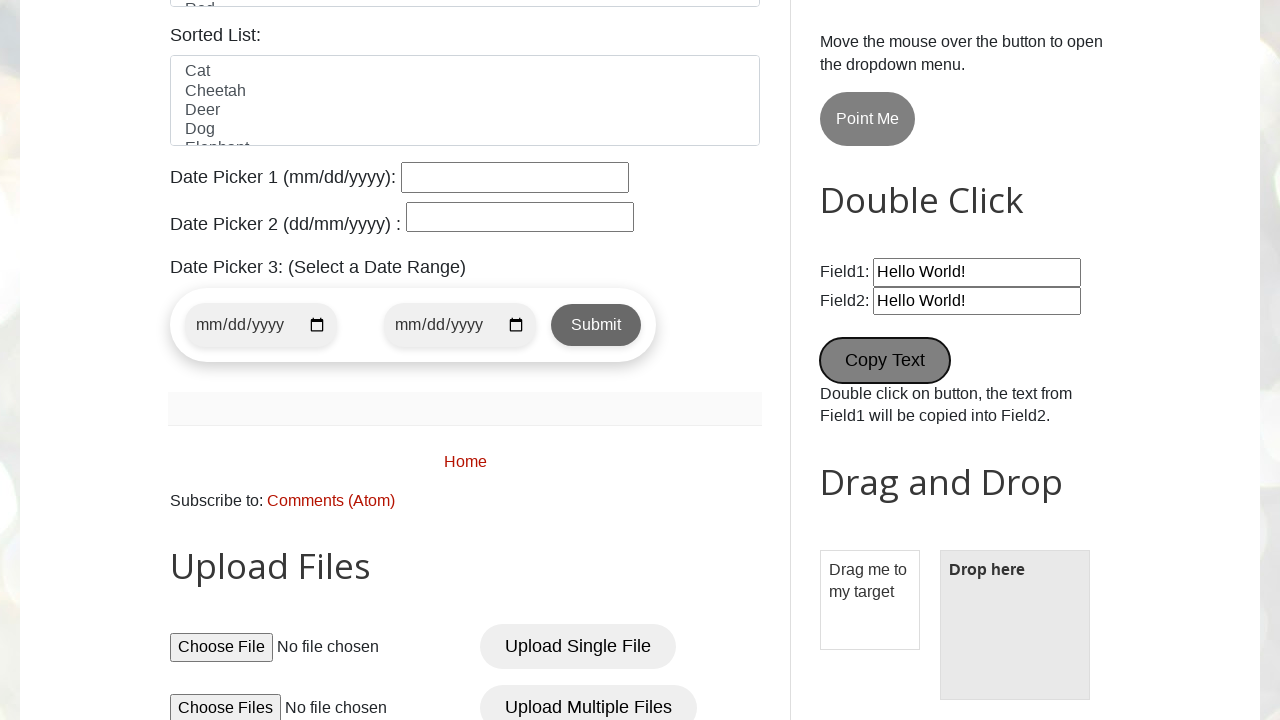